Tests that the currently applied filter is highlighted in the navigation

Starting URL: https://demo.playwright.dev/todomvc

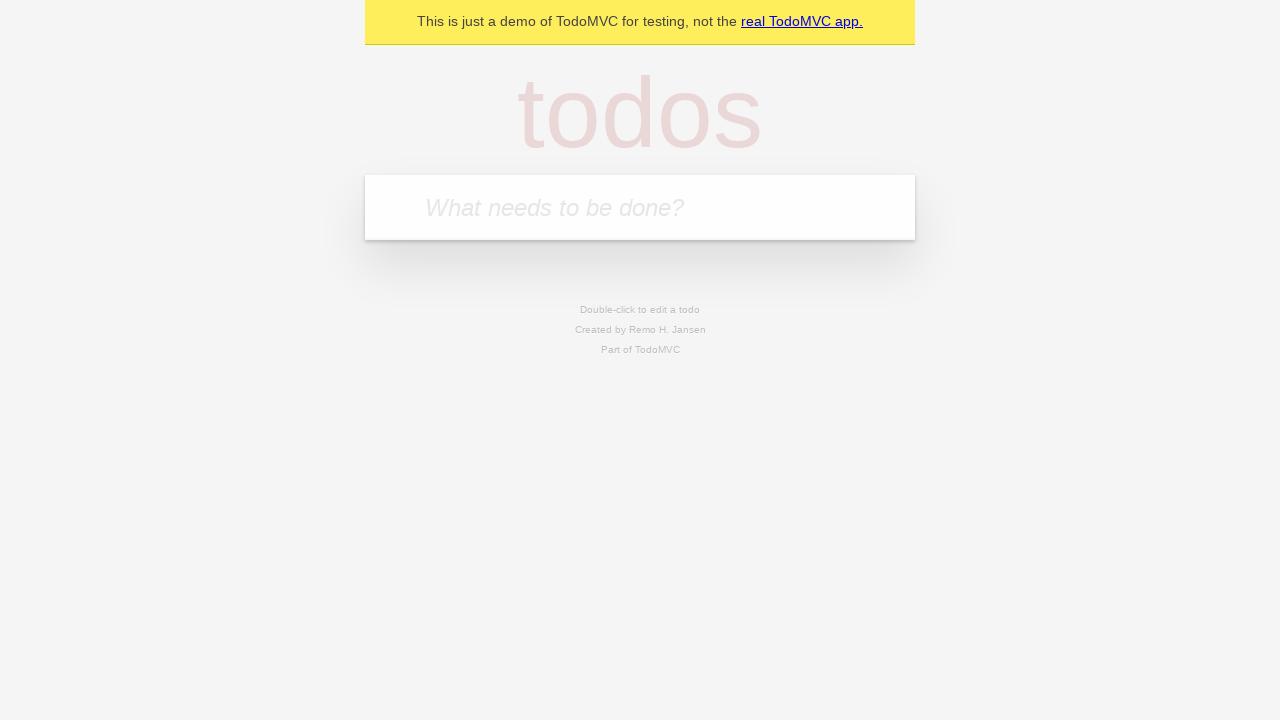

Navigated to TodoMVC demo page
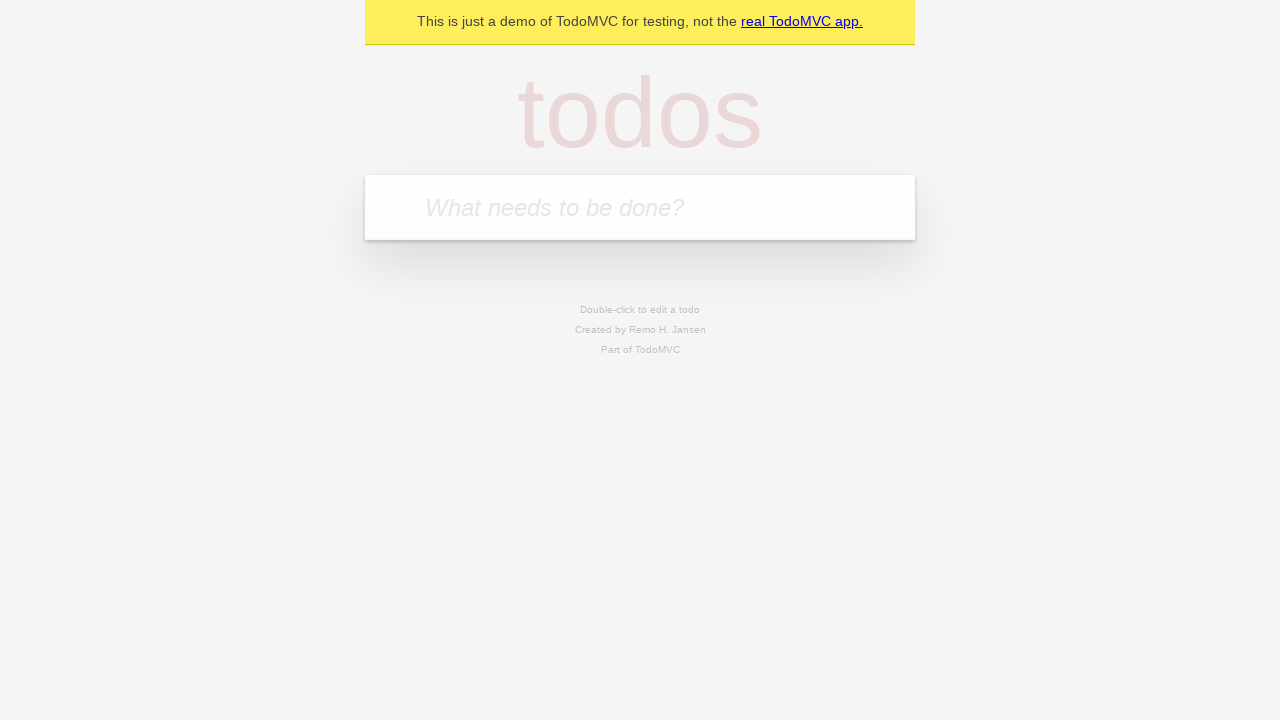

Located the new todo input field
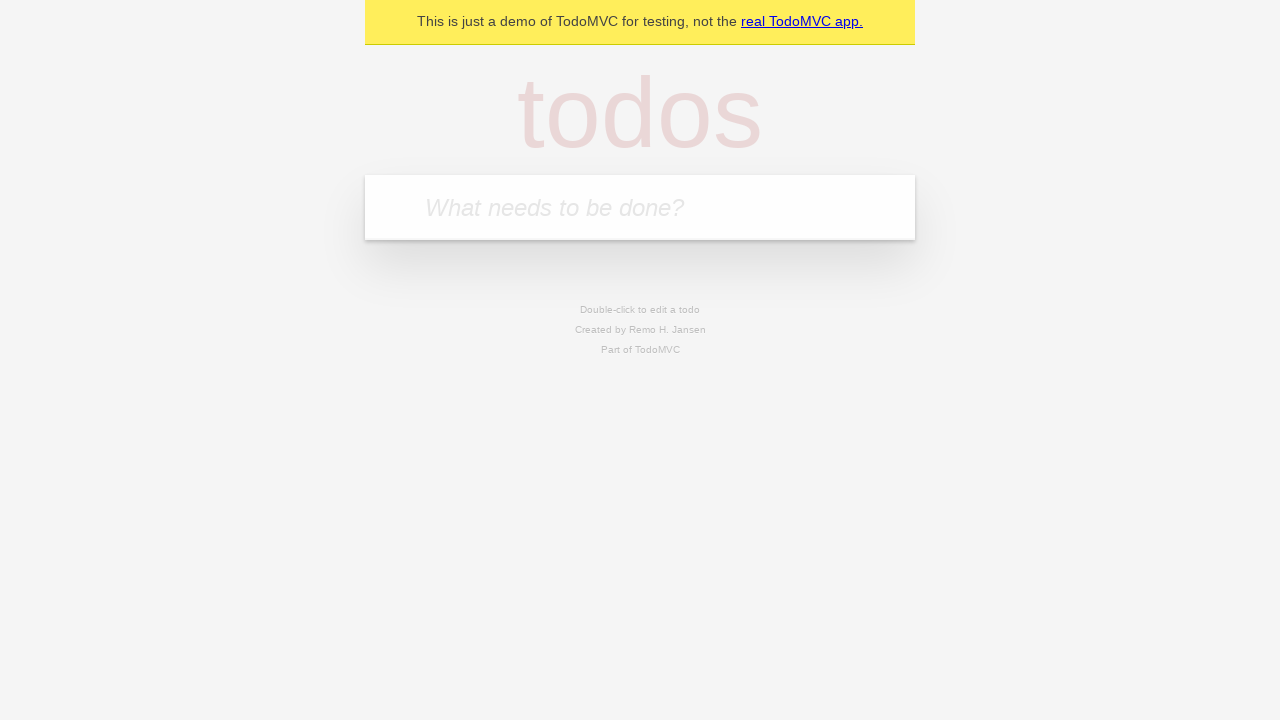

Filled todo input with 'buy some cheese' on internal:attr=[placeholder="What needs to be done?"i]
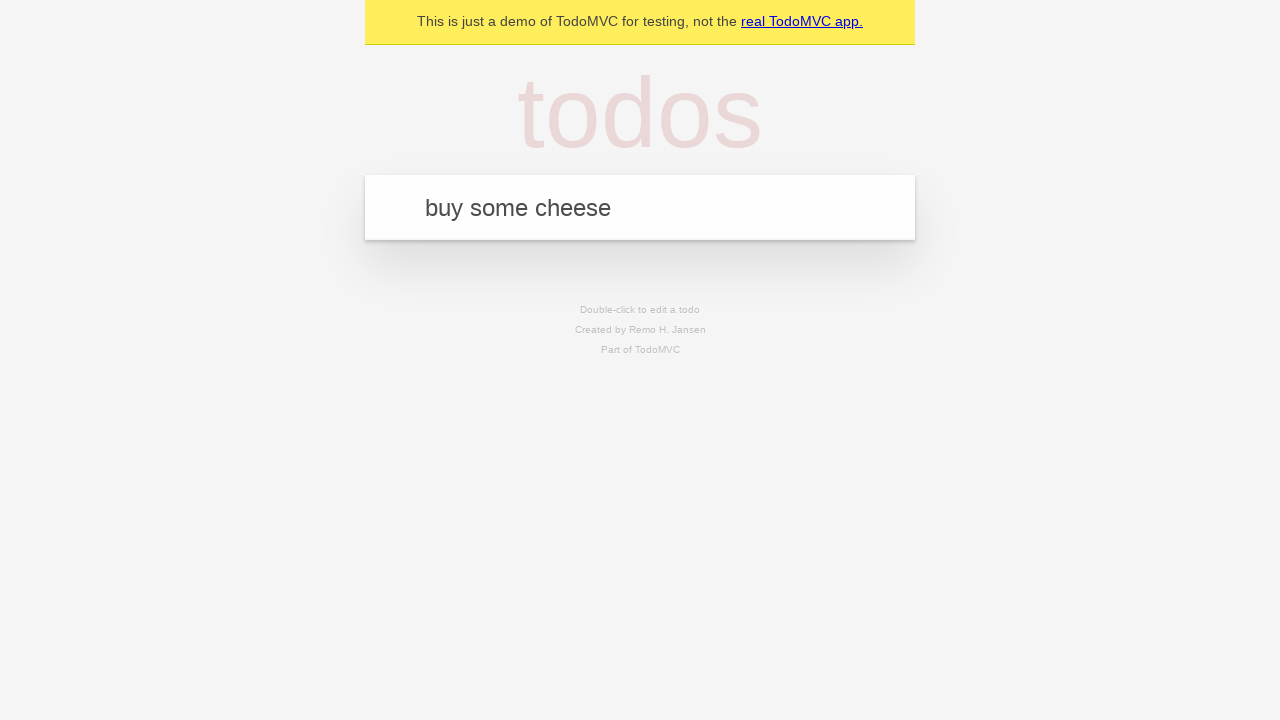

Pressed Enter to create todo 'buy some cheese' on internal:attr=[placeholder="What needs to be done?"i]
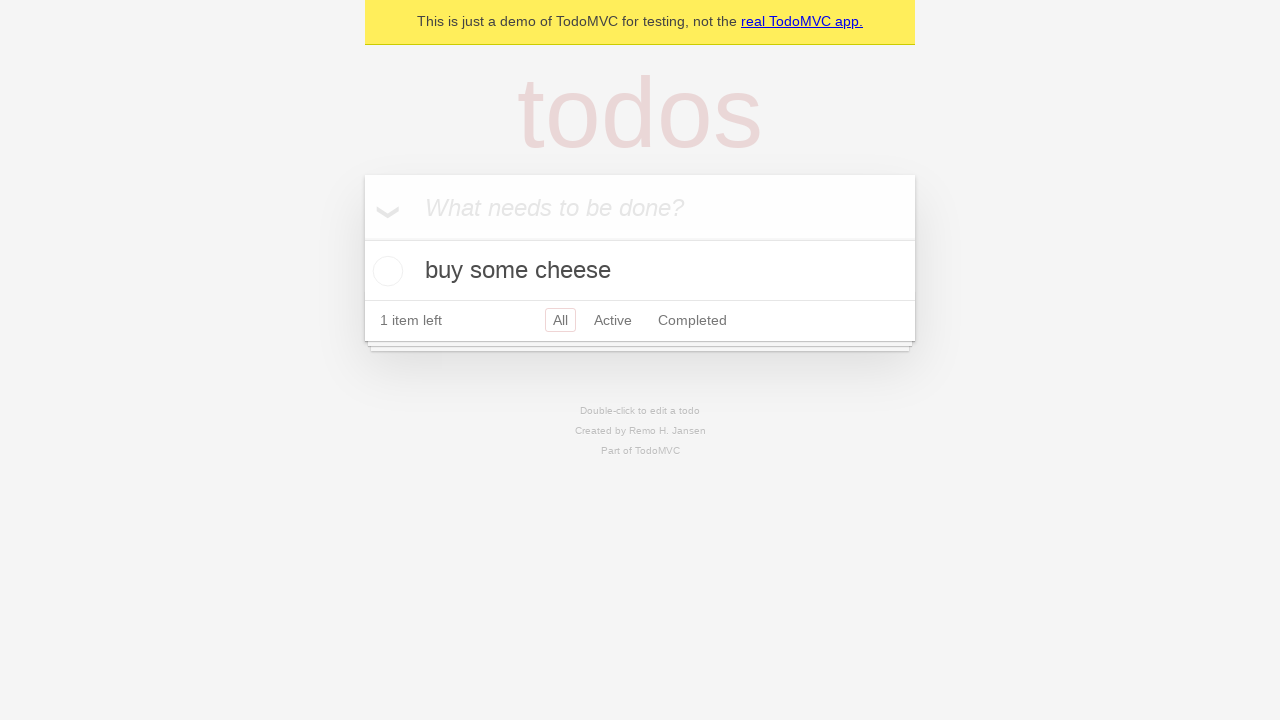

Filled todo input with 'feed the cat' on internal:attr=[placeholder="What needs to be done?"i]
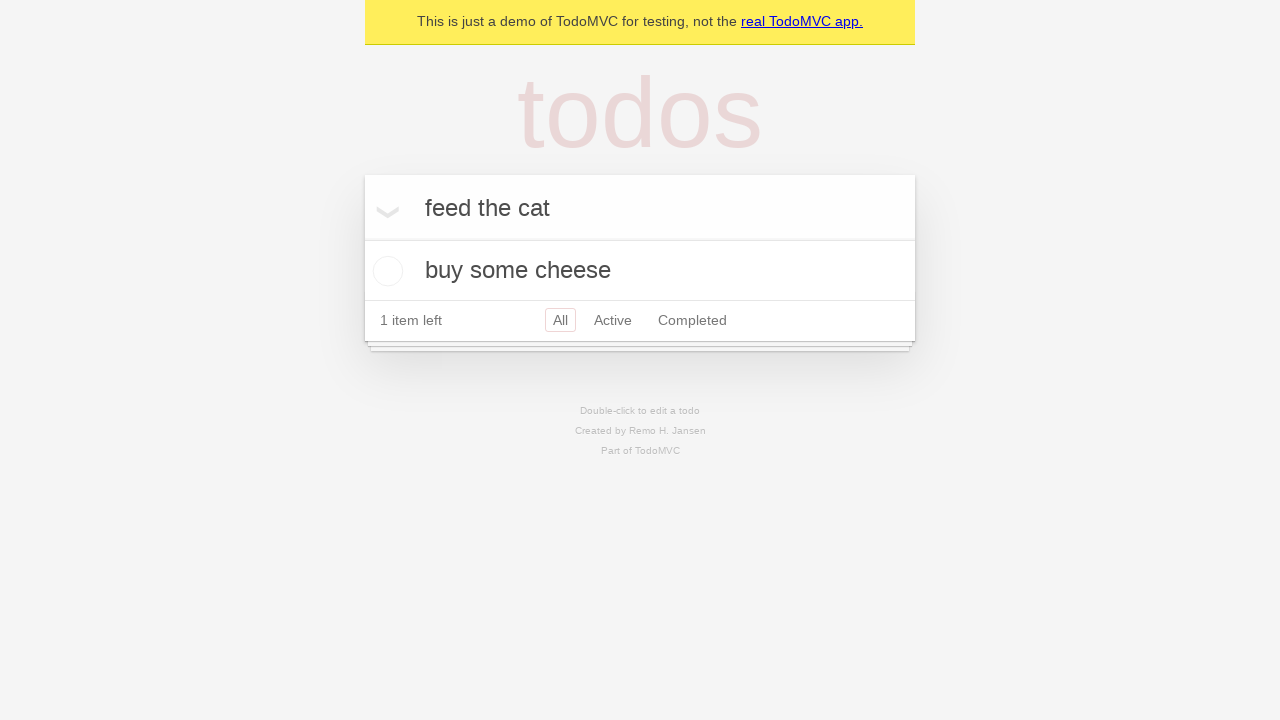

Pressed Enter to create todo 'feed the cat' on internal:attr=[placeholder="What needs to be done?"i]
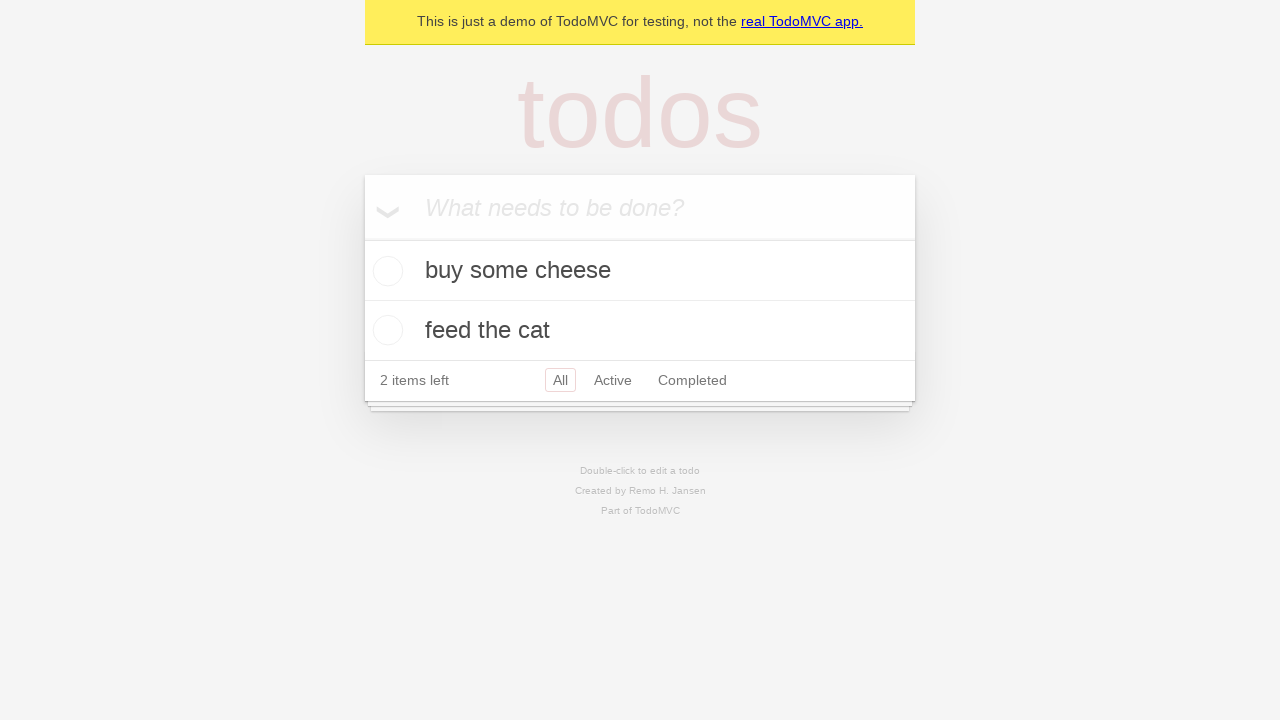

Filled todo input with 'book a doctors appointment' on internal:attr=[placeholder="What needs to be done?"i]
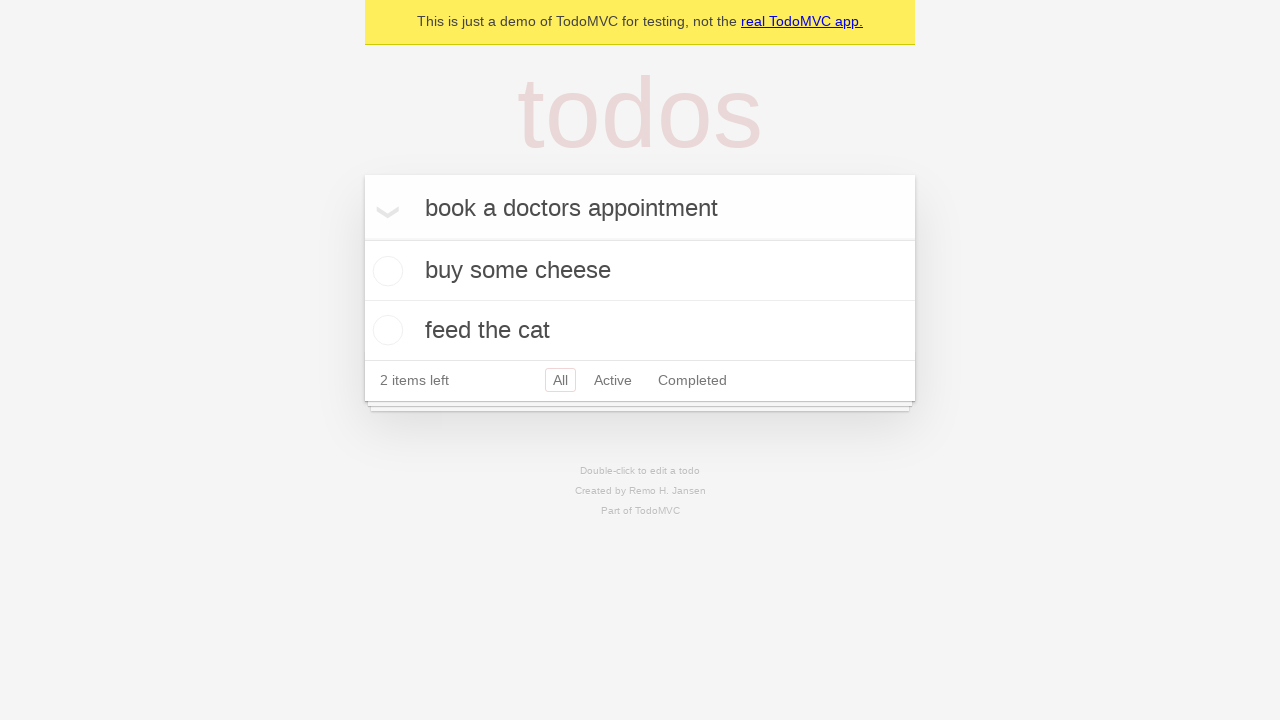

Pressed Enter to create todo 'book a doctors appointment' on internal:attr=[placeholder="What needs to be done?"i]
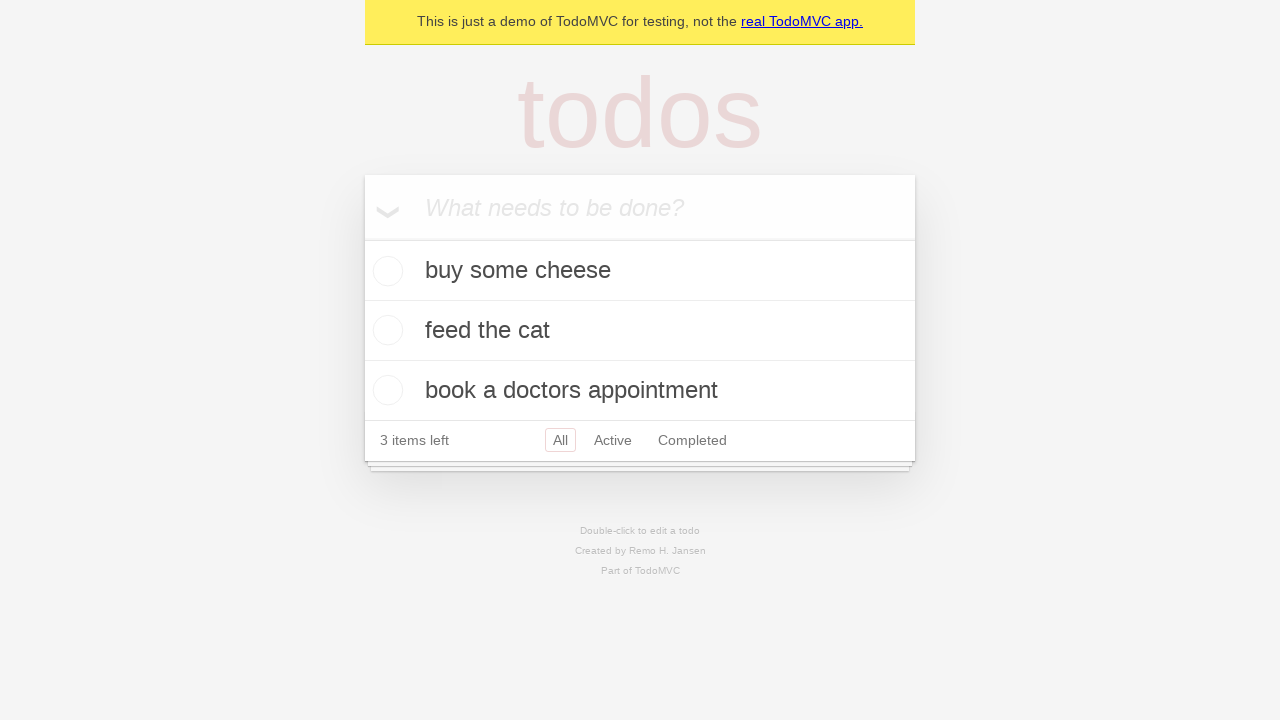

Located the Active filter link
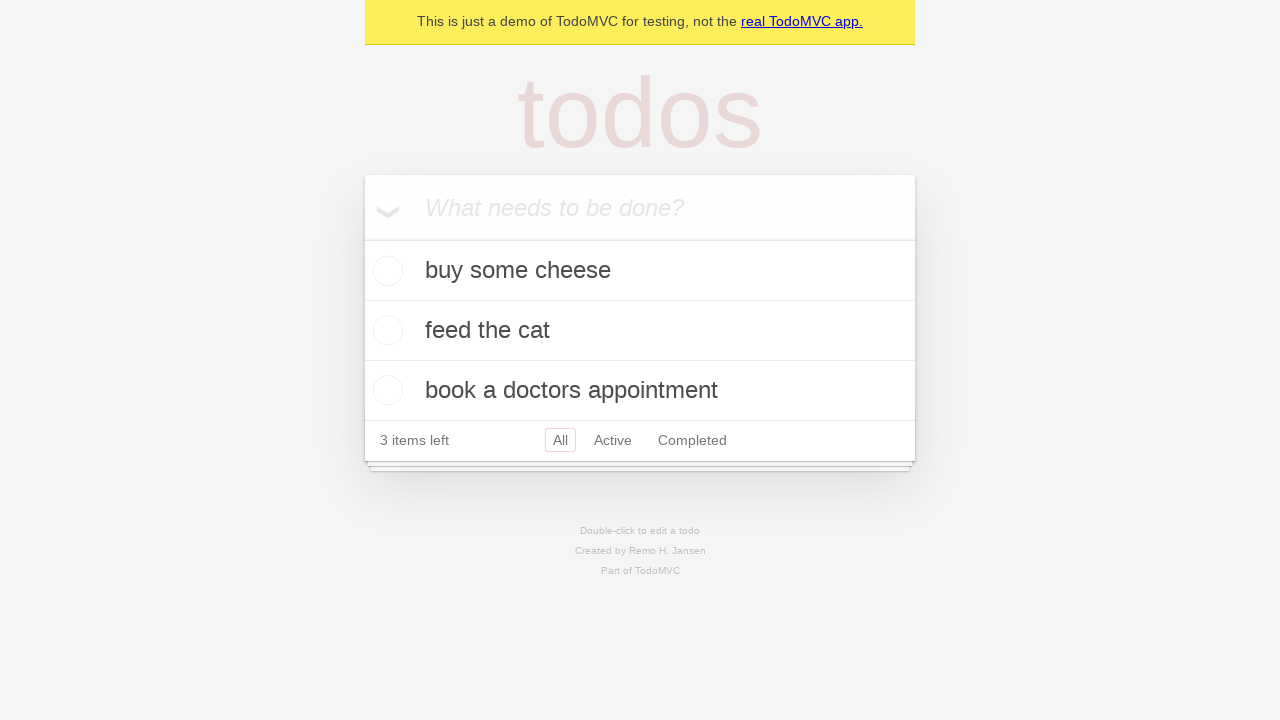

Clicked Active filter link at (613, 440) on internal:role=link[name="Active"i]
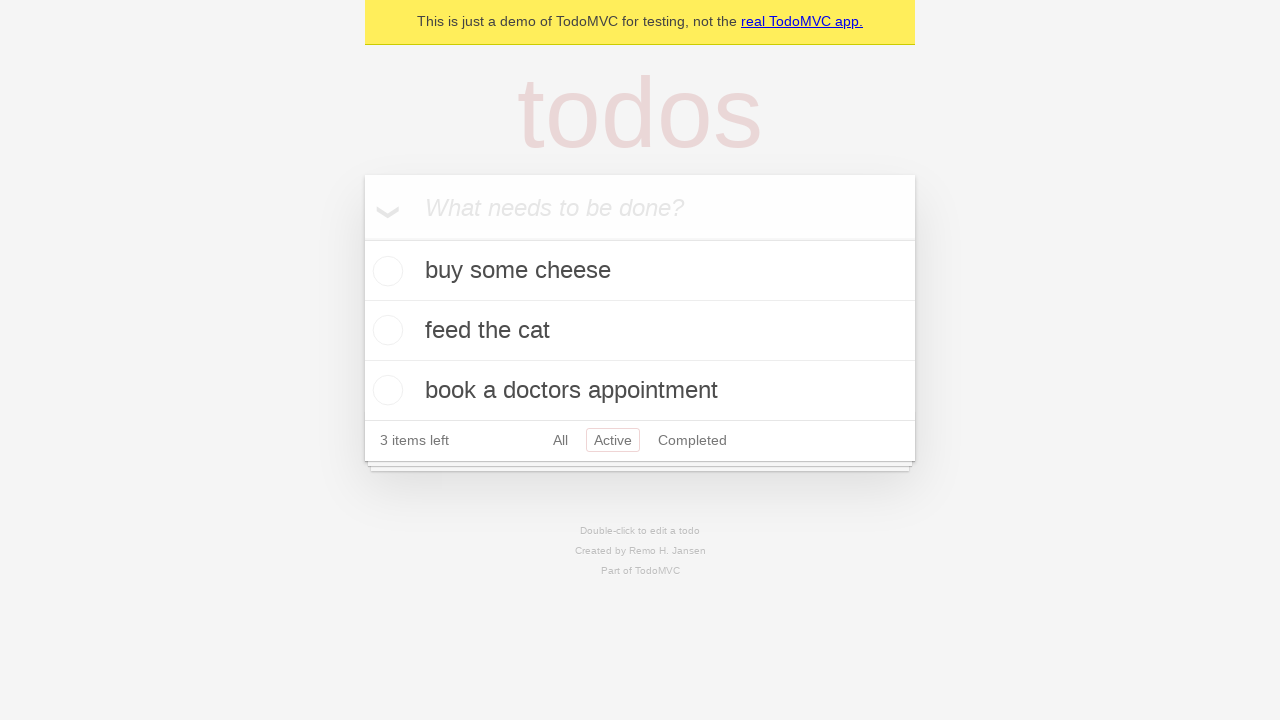

Located the Completed filter link
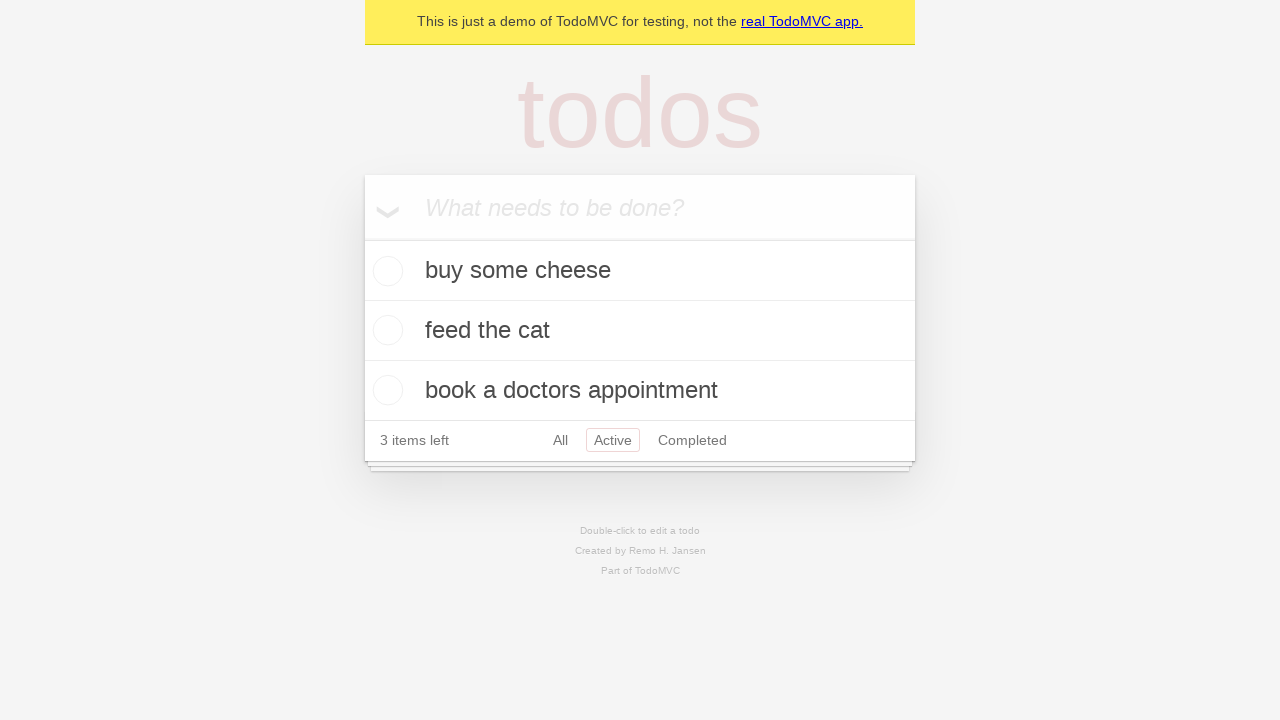

Clicked Completed filter link to verify it highlights as currently applied filter at (692, 440) on internal:role=link[name="Completed"i]
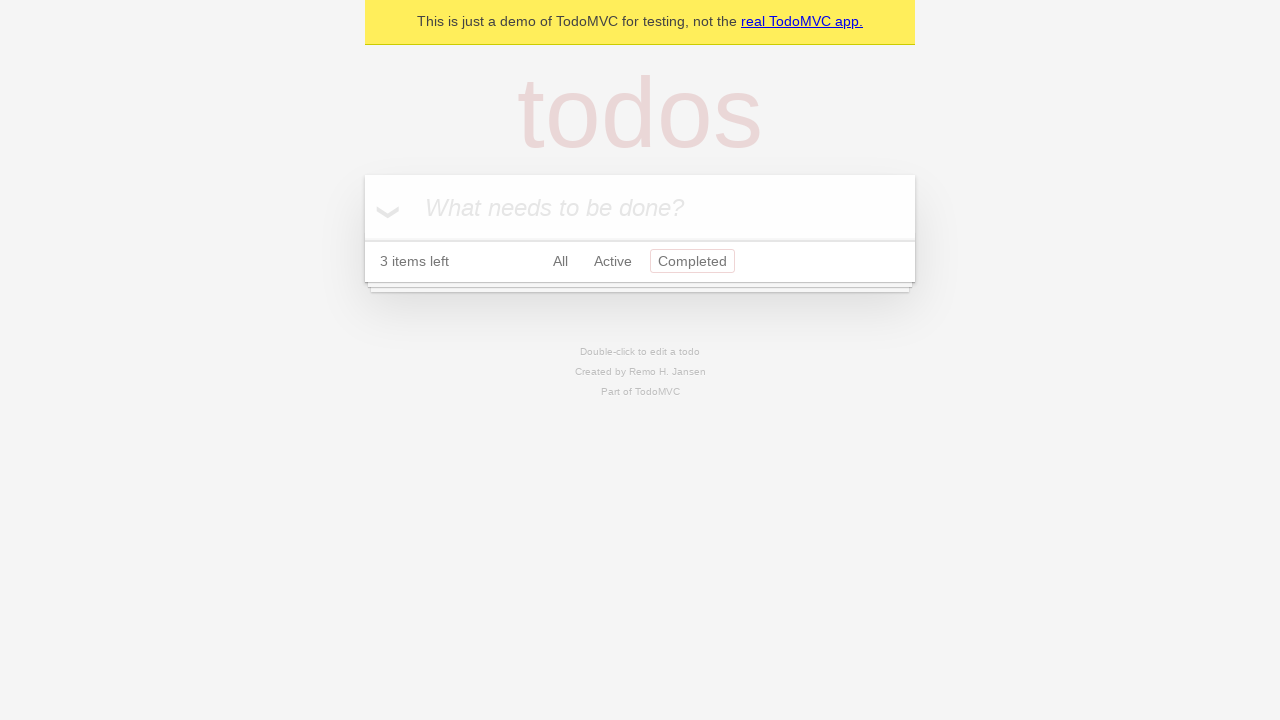

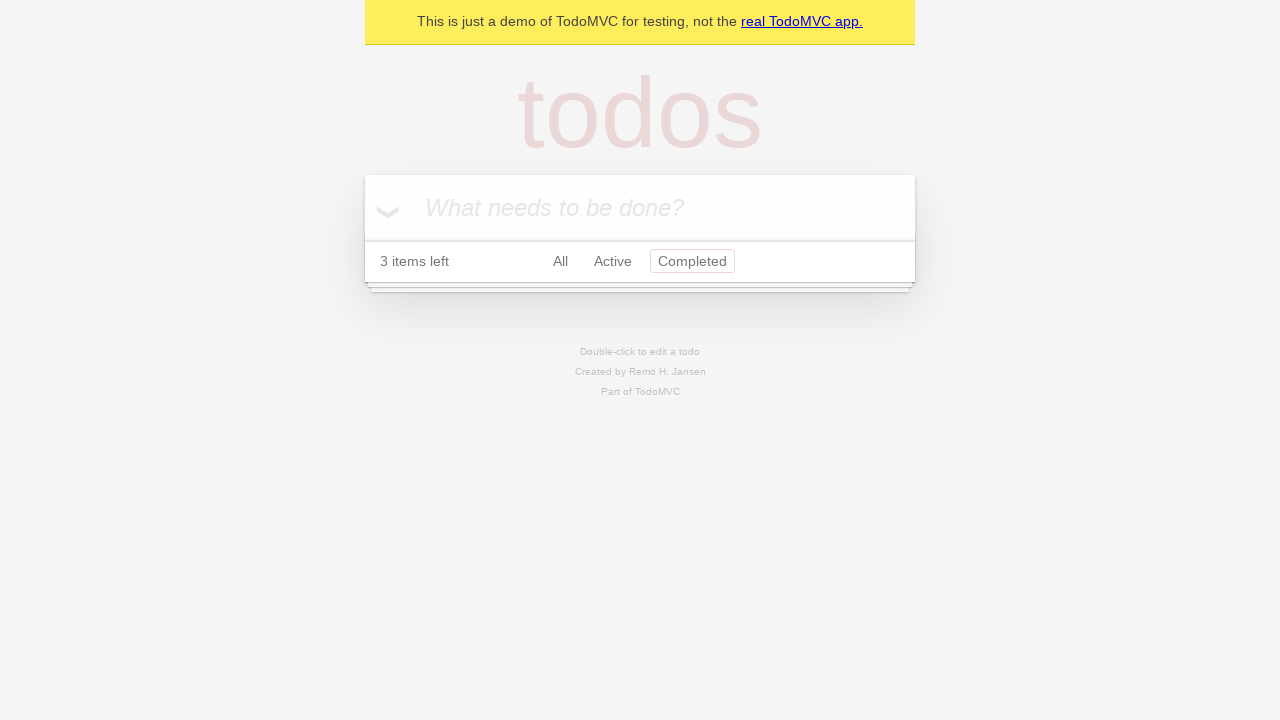